Navigates to jQuery UI sortable demo page and maximizes the browser window

Starting URL: https://jqueryui.com/sortable/

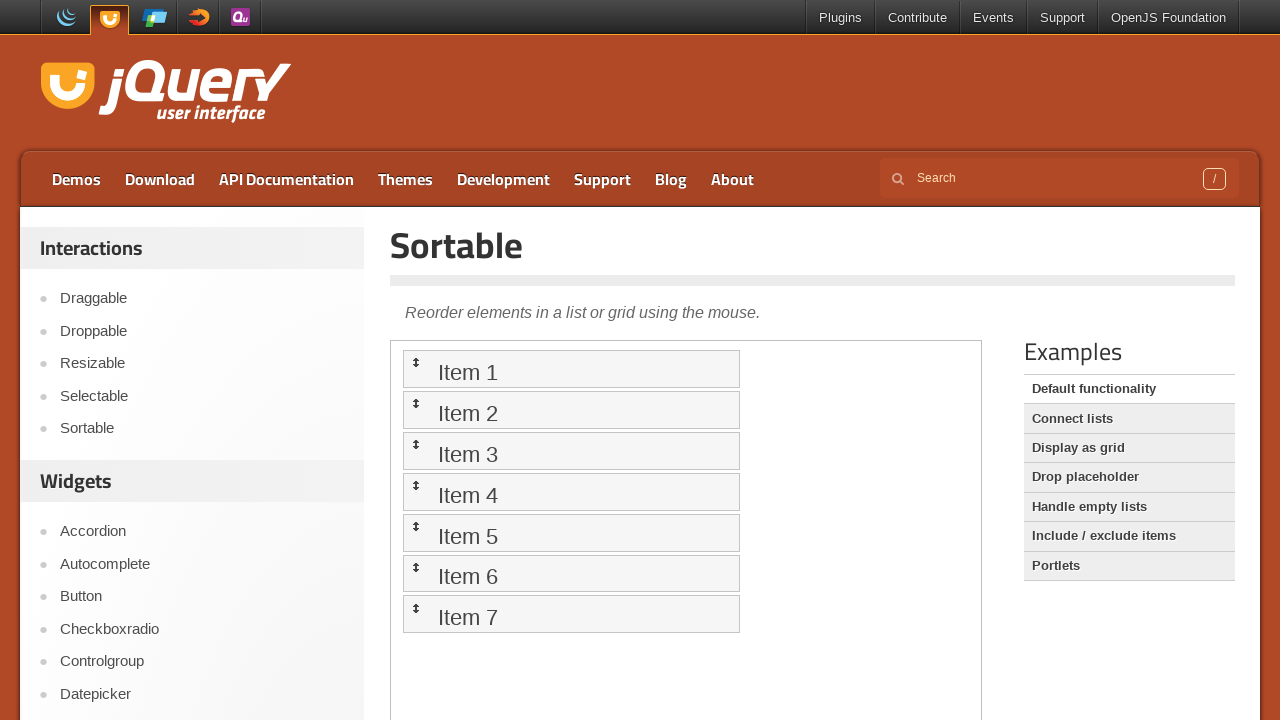

Navigated to jQuery UI sortable demo page
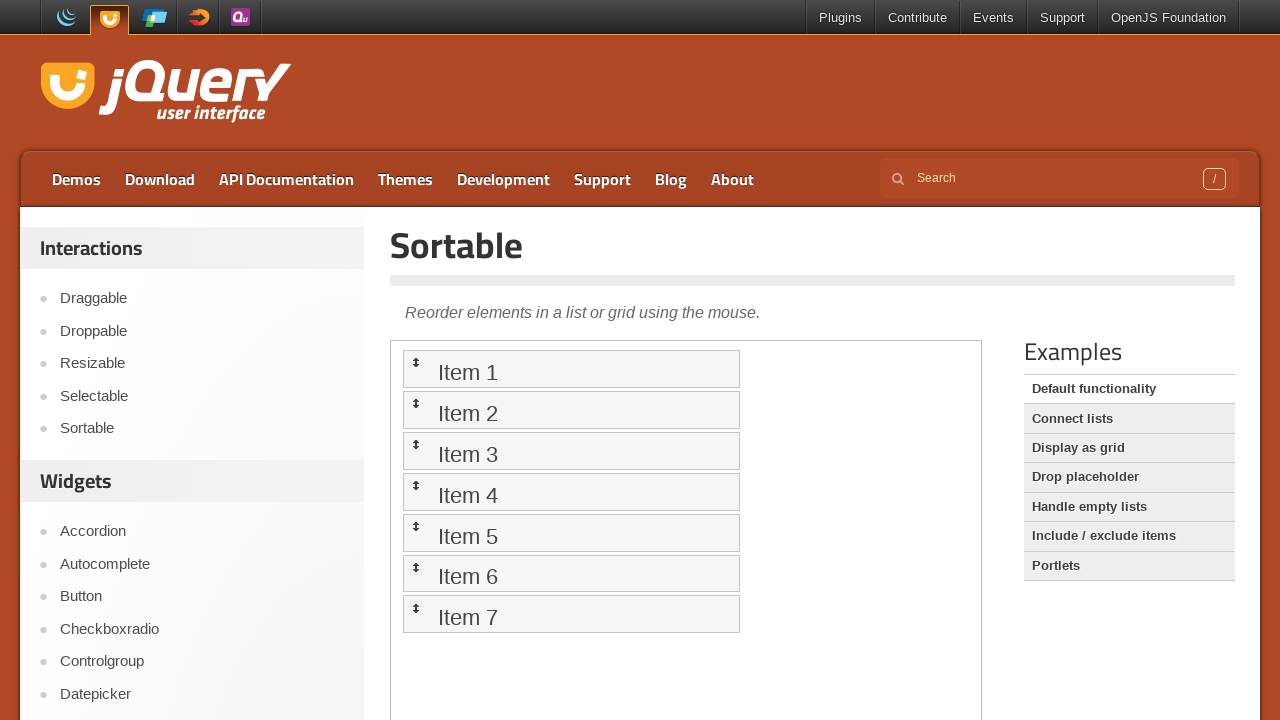

Maximized browser window to 1920x1080
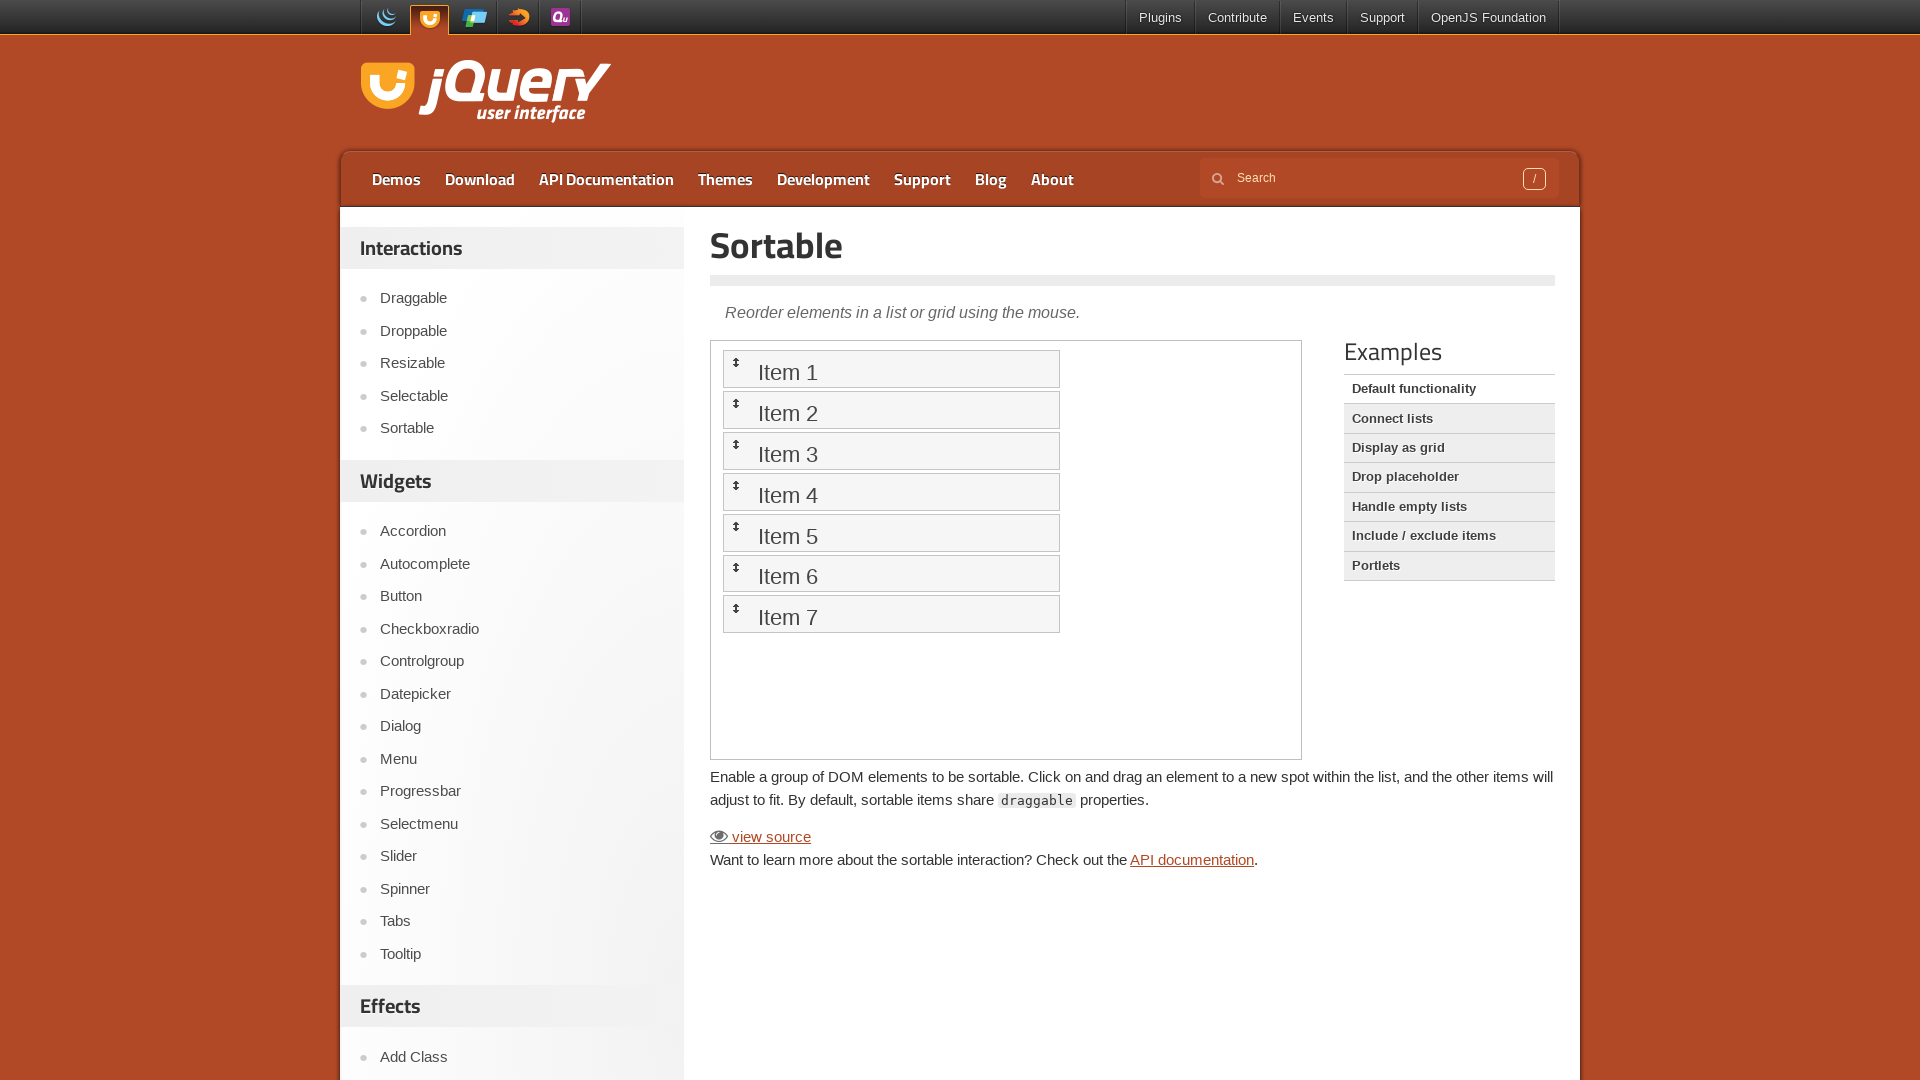

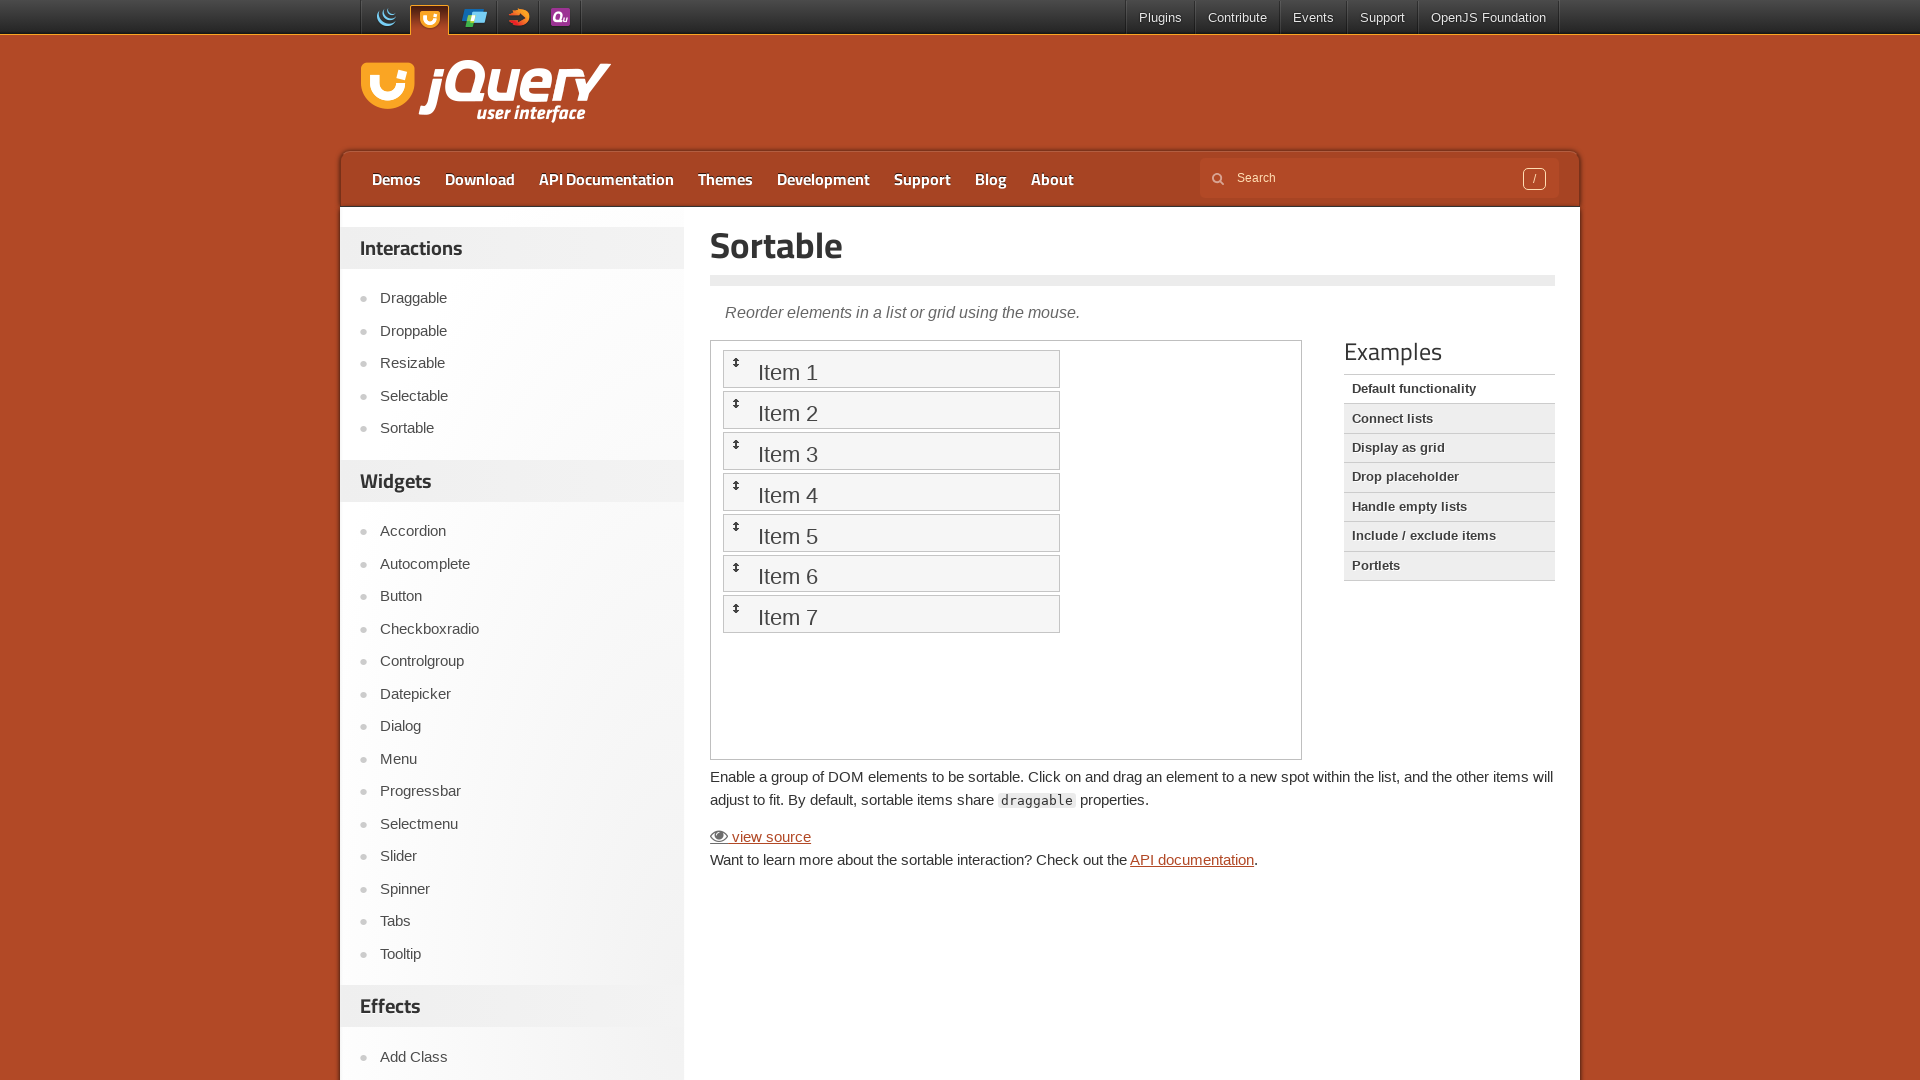